Tests that clicking 'Clear completed' removes completed items from the list.

Starting URL: https://demo.playwright.dev/todomvc

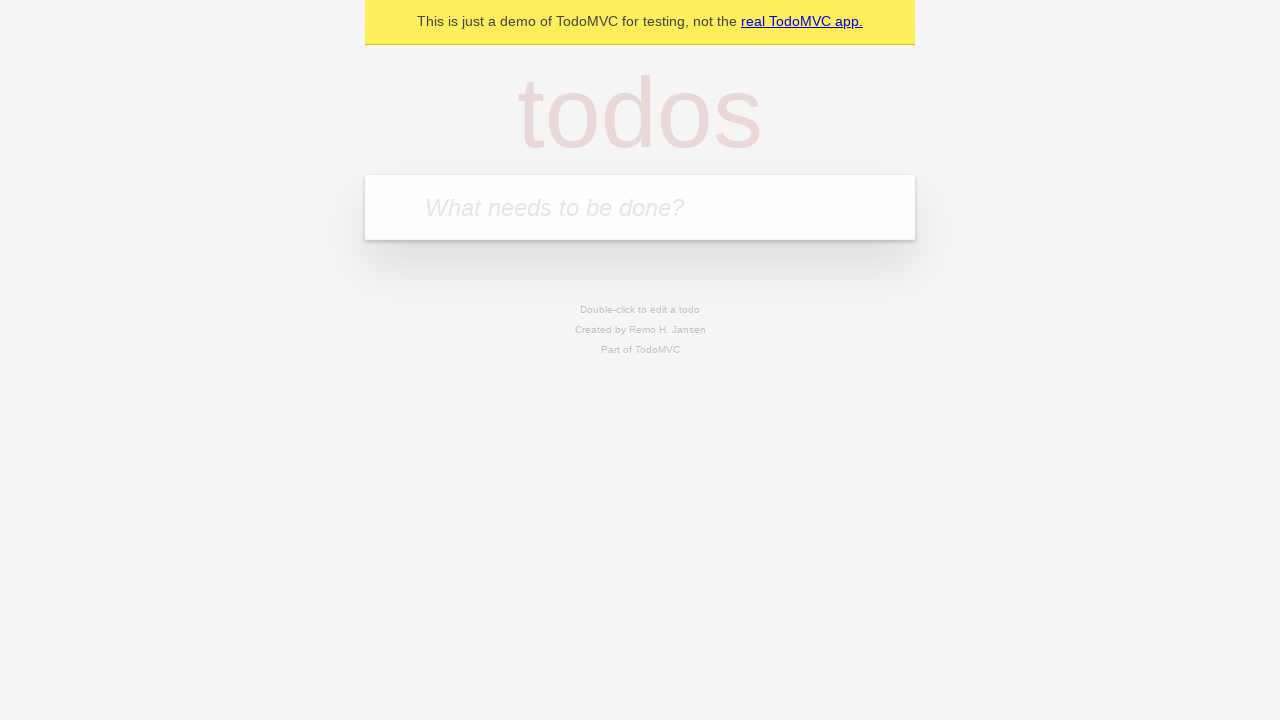

Filled todo input with 'buy some cheese' on internal:attr=[placeholder="What needs to be done?"i]
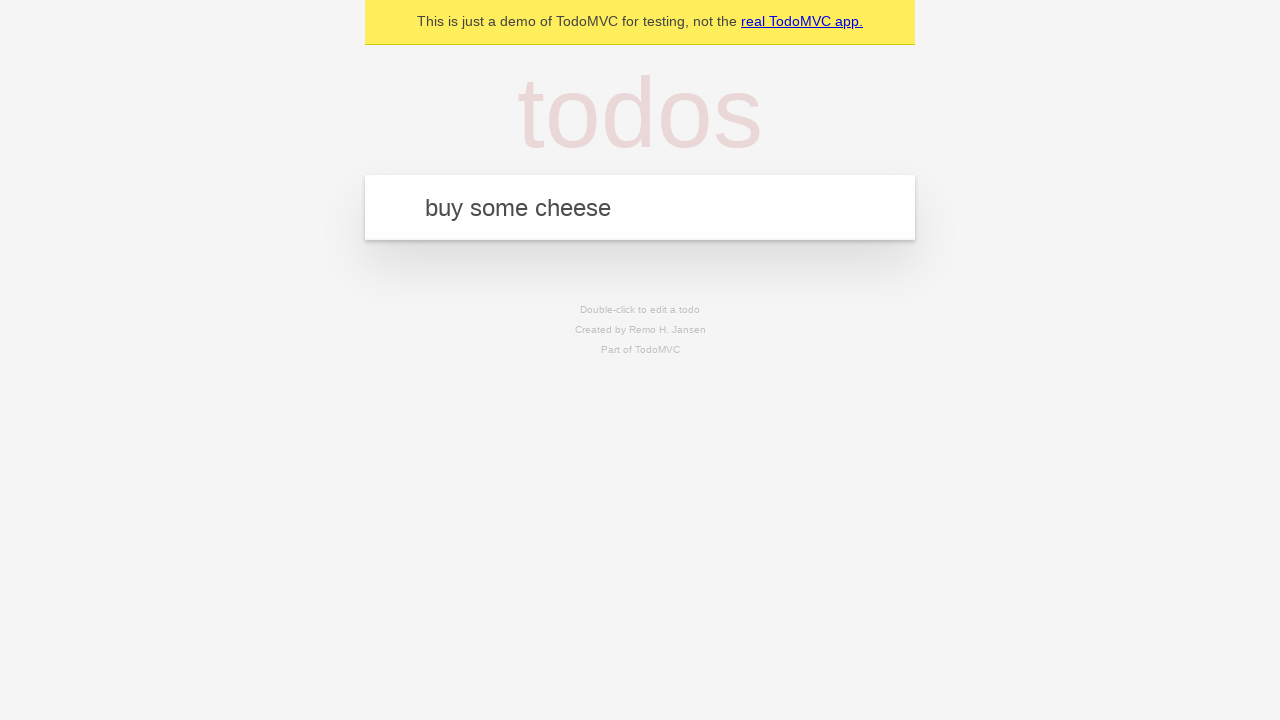

Pressed Enter to add first todo item on internal:attr=[placeholder="What needs to be done?"i]
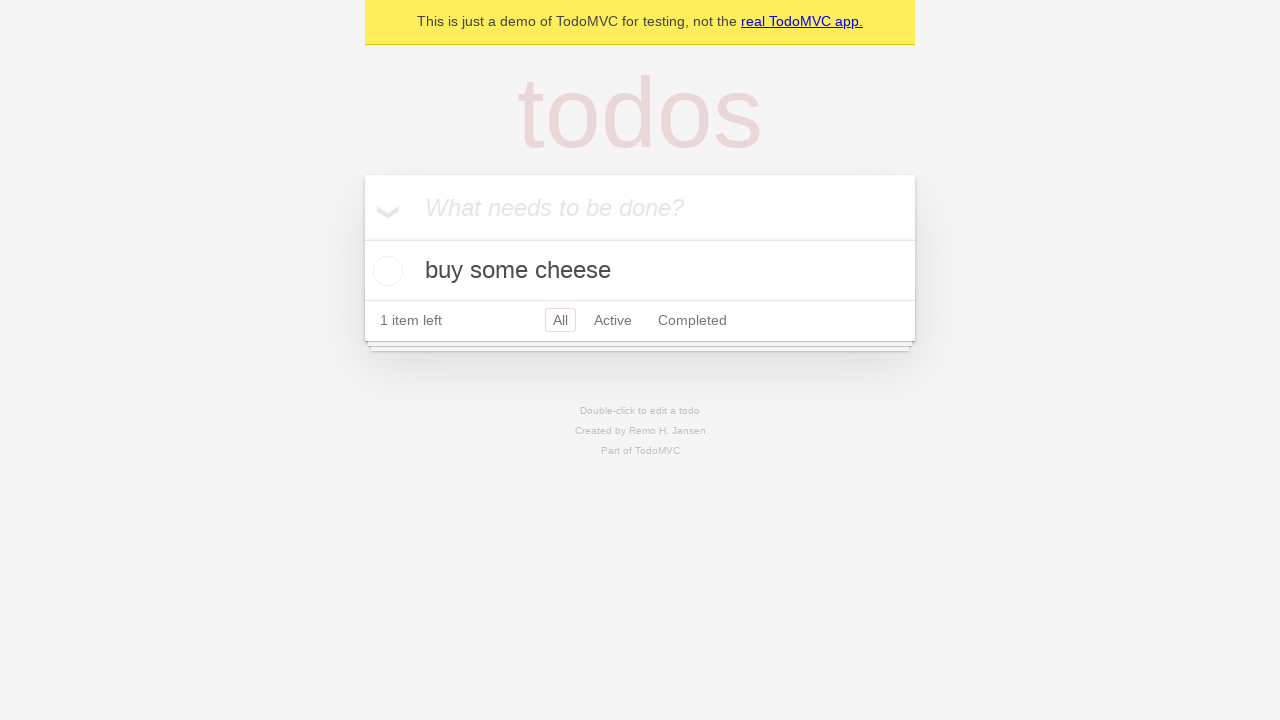

Filled todo input with 'feed the cat' on internal:attr=[placeholder="What needs to be done?"i]
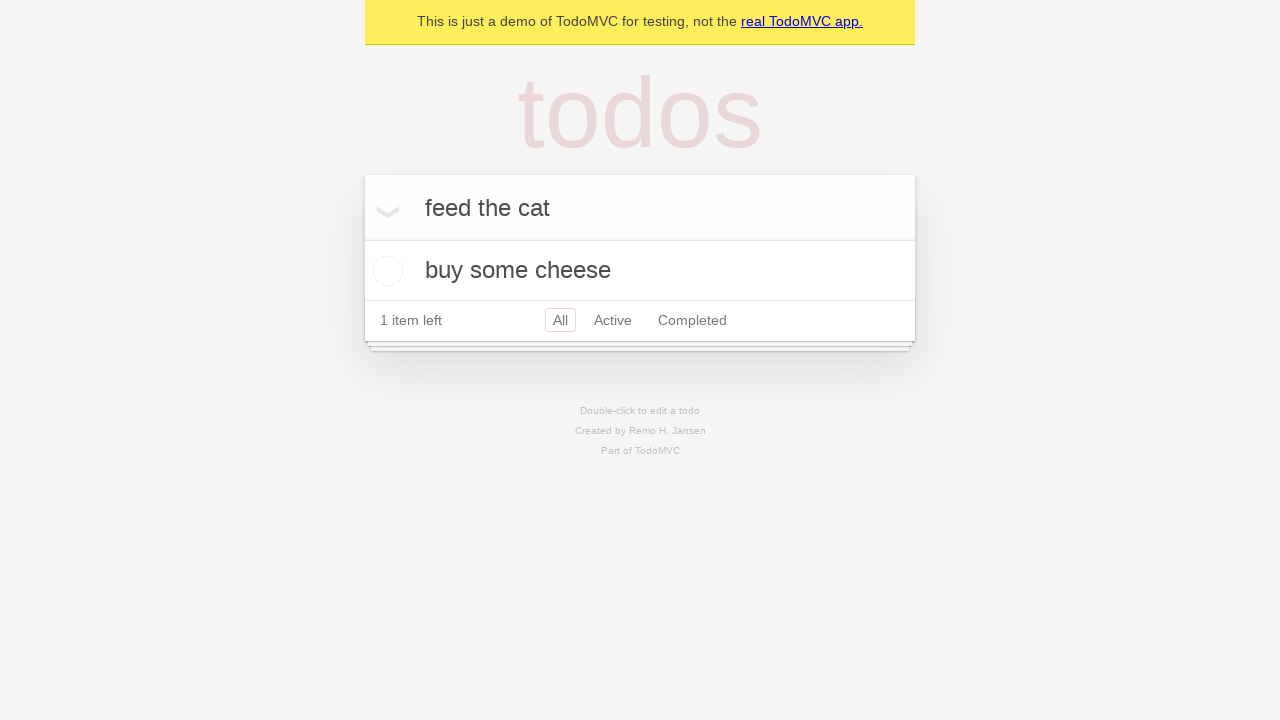

Pressed Enter to add second todo item on internal:attr=[placeholder="What needs to be done?"i]
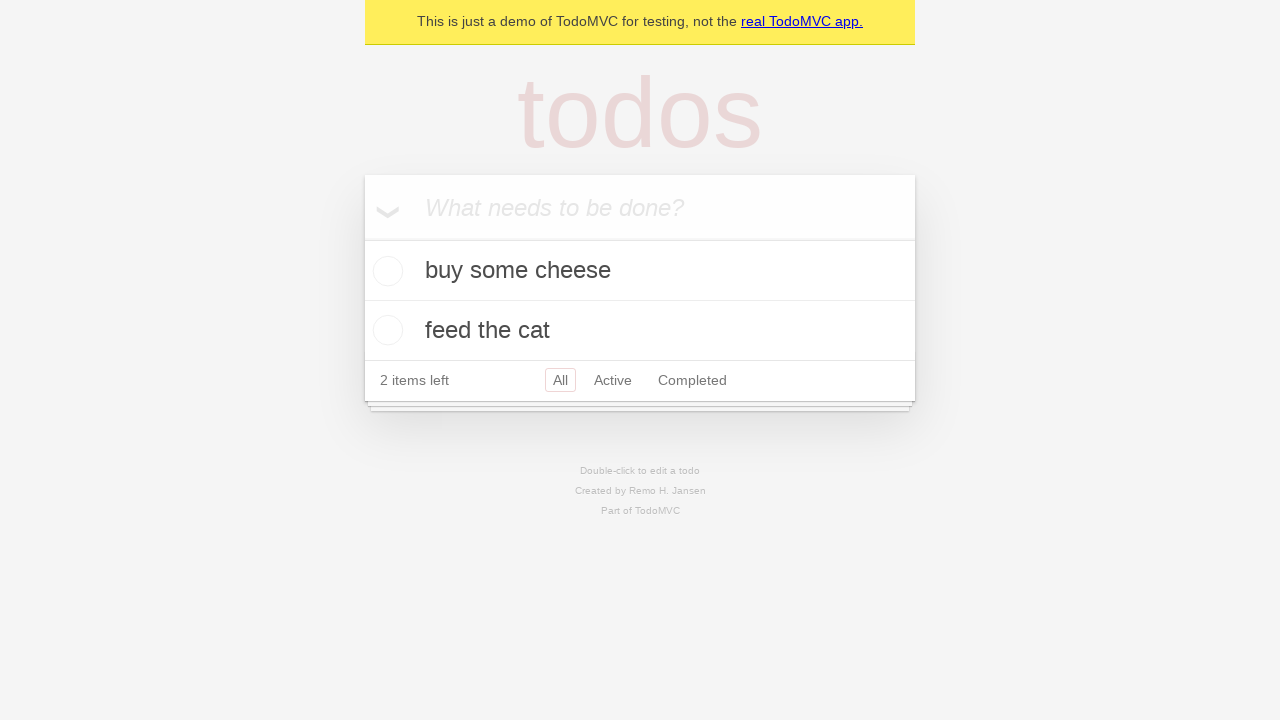

Filled todo input with 'book a doctors appointment' on internal:attr=[placeholder="What needs to be done?"i]
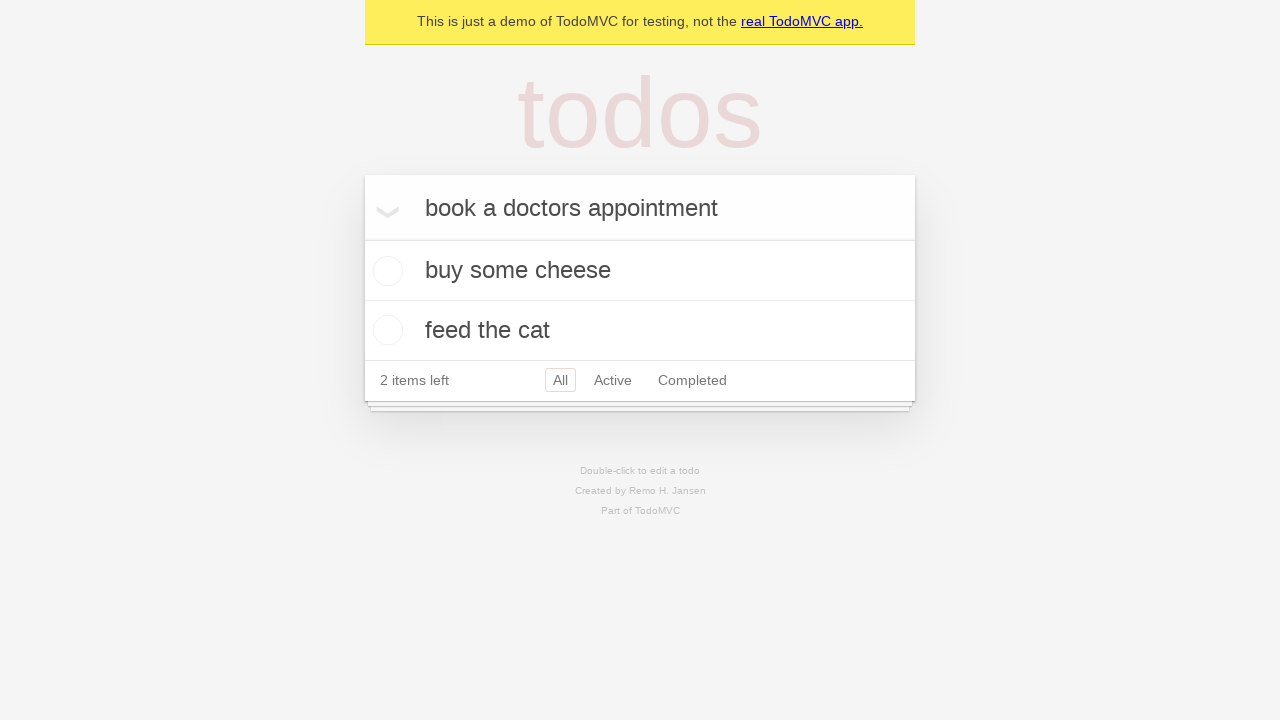

Pressed Enter to add third todo item on internal:attr=[placeholder="What needs to be done?"i]
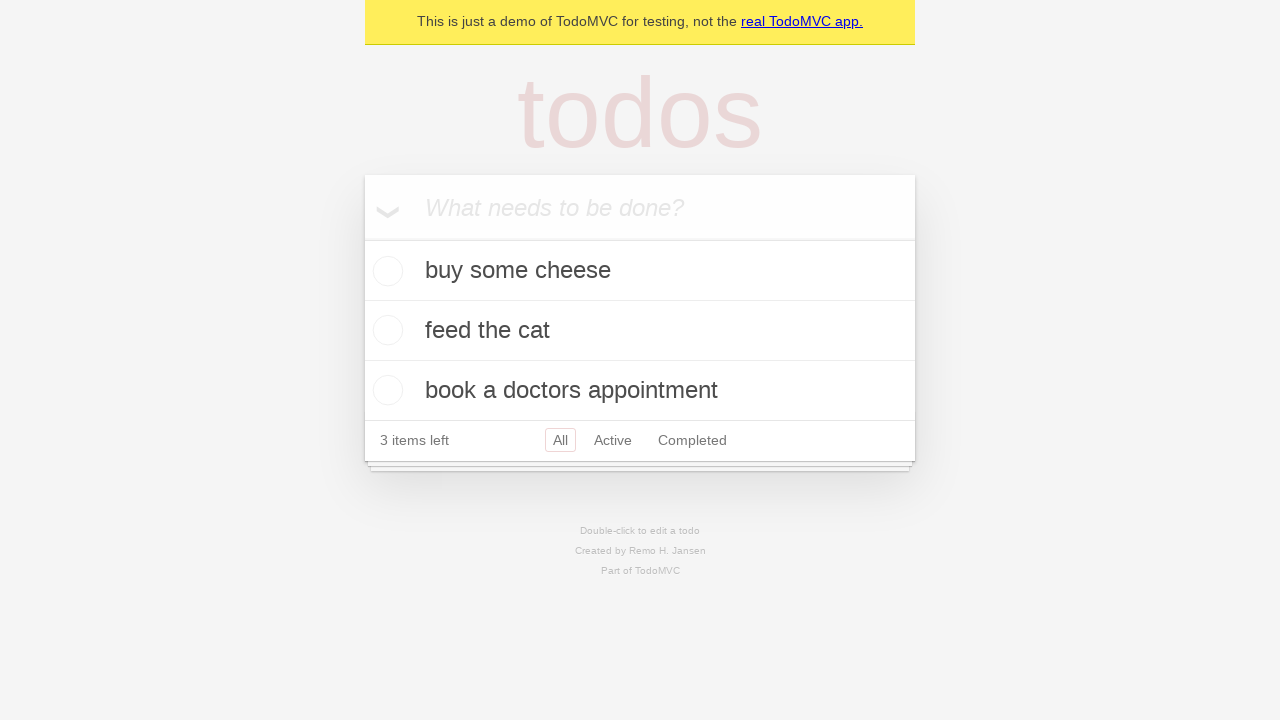

Checked the checkbox for second todo item 'feed the cat' at (385, 330) on internal:testid=[data-testid="todo-item"s] >> nth=1 >> internal:role=checkbox
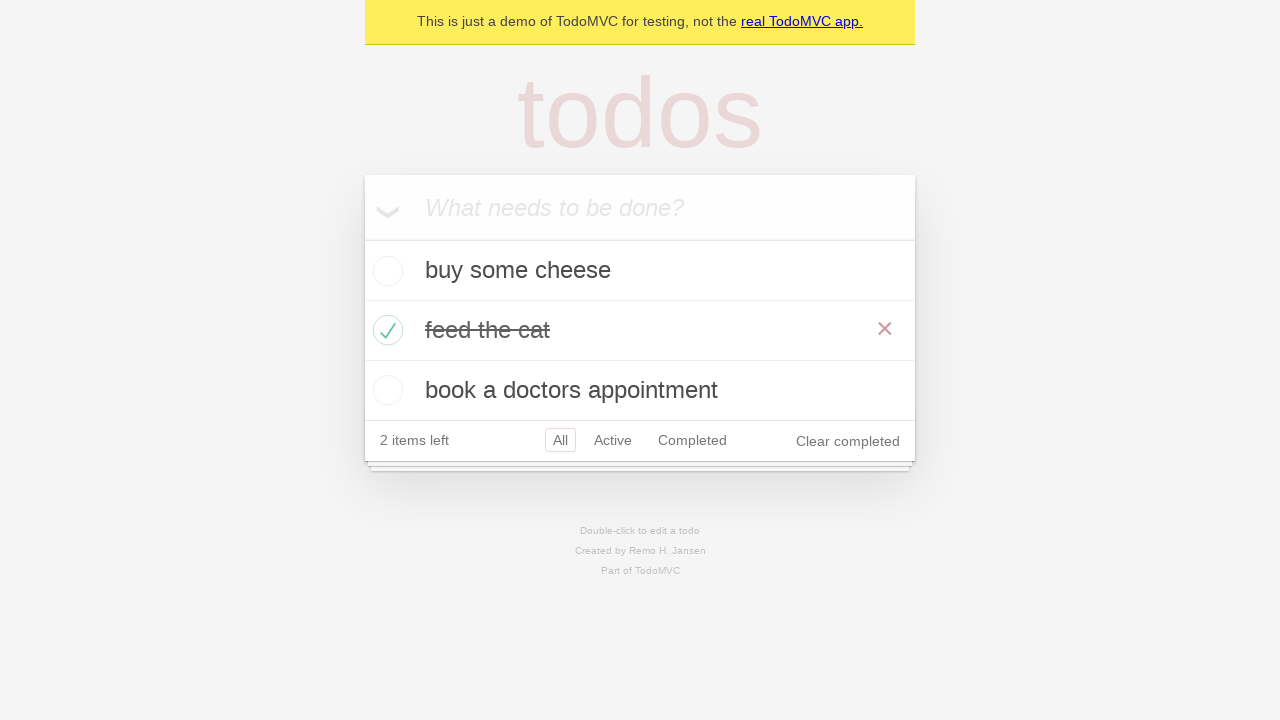

Clicked 'Clear completed' button to remove completed items at (848, 441) on internal:role=button[name="Clear completed"i]
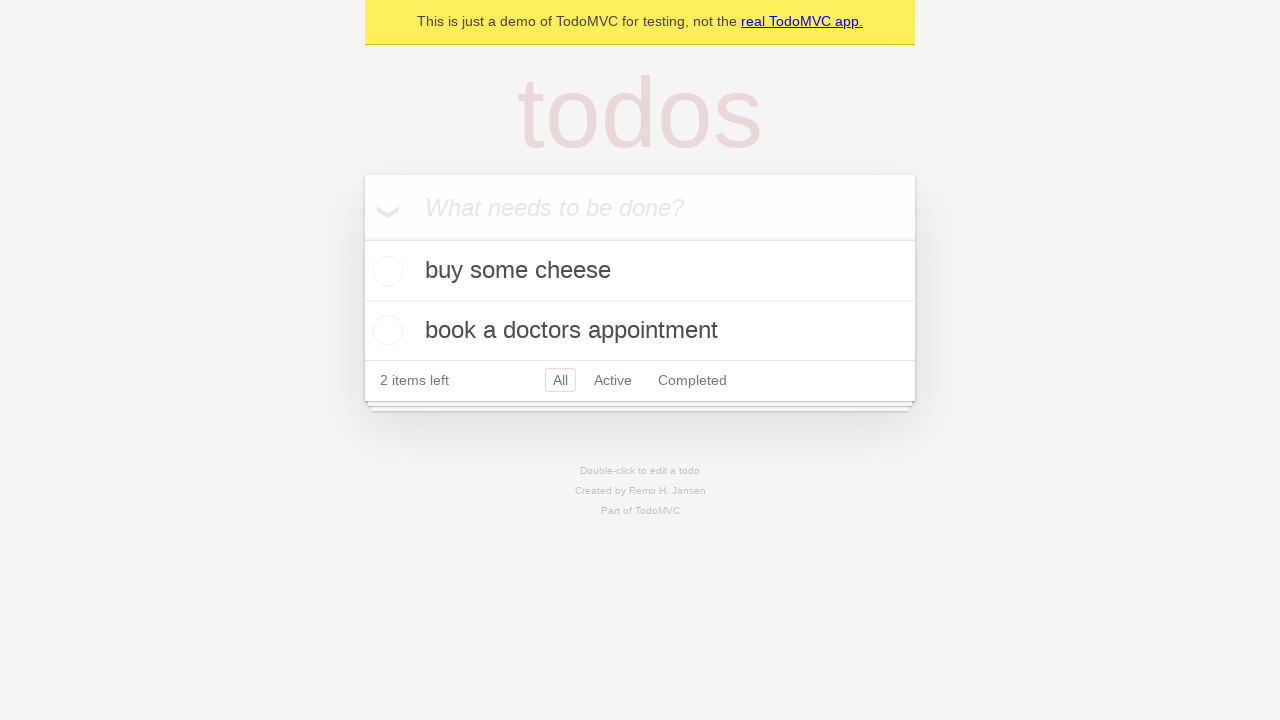

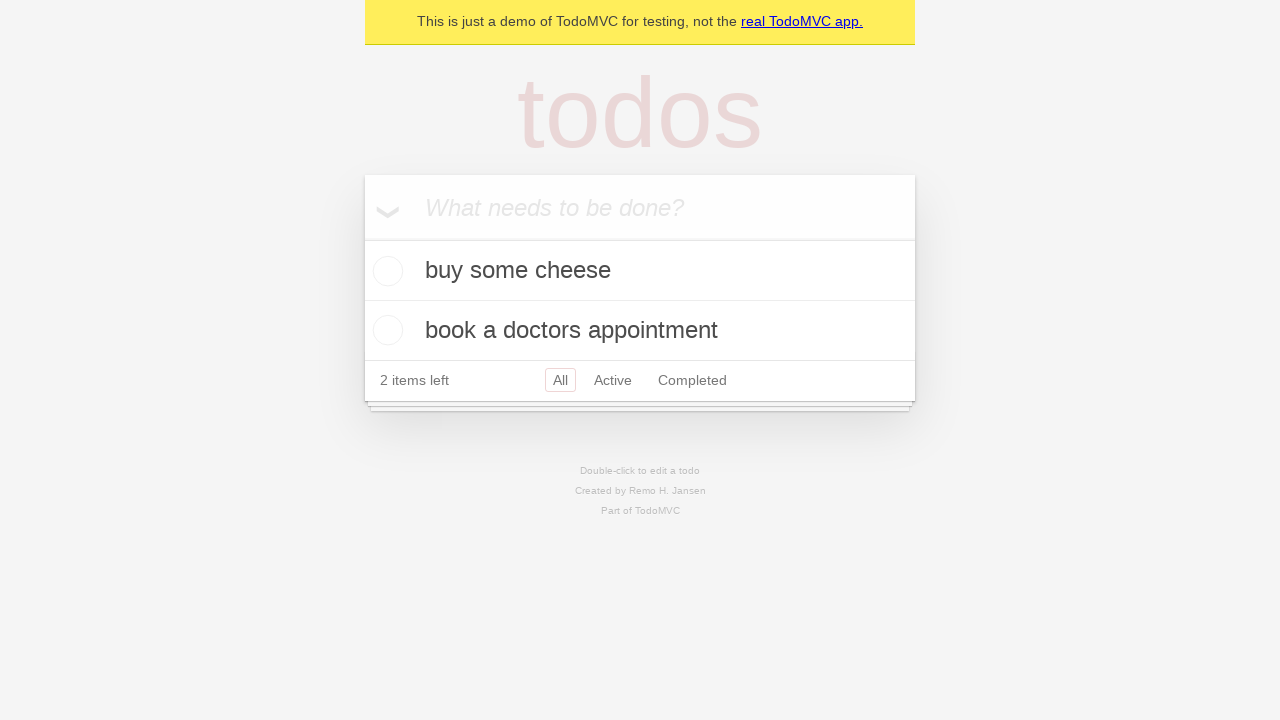